Tests form submission with an extremely long manufacturer name (10000 characters) to verify error handling

Starting URL: https://carros-crud.vercel.app/

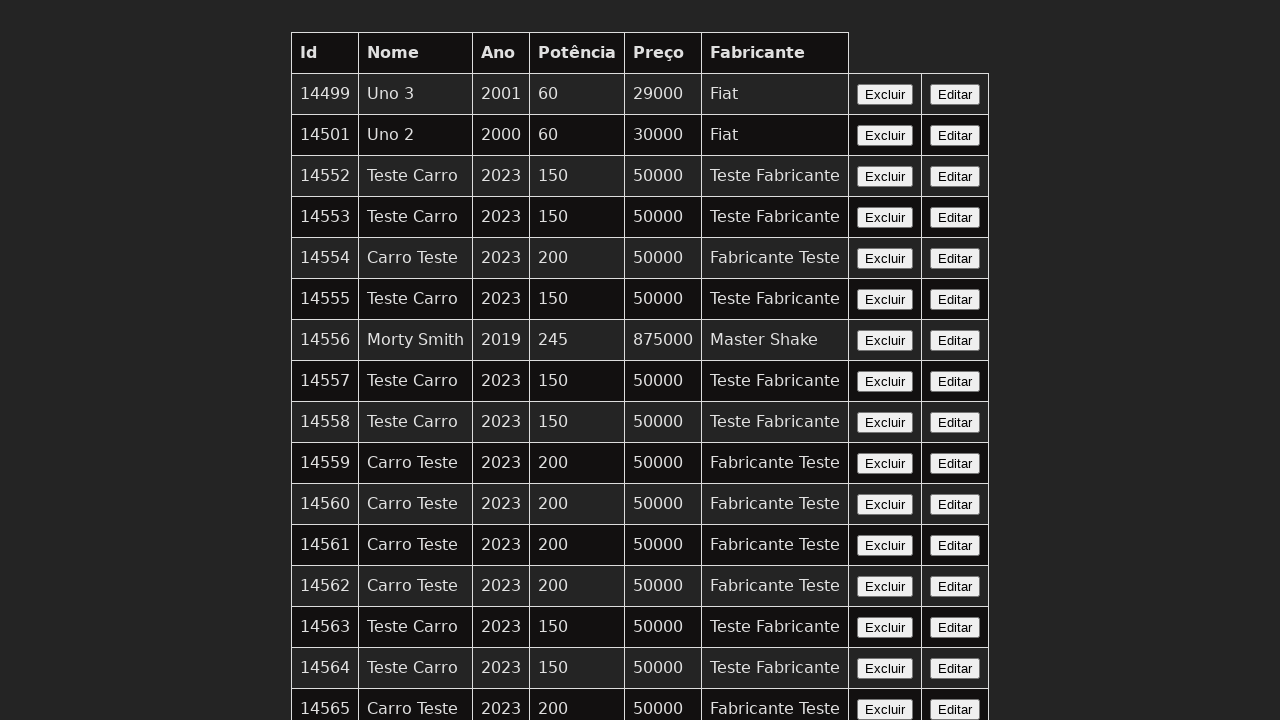

Set up dialog handler to auto-accept alerts
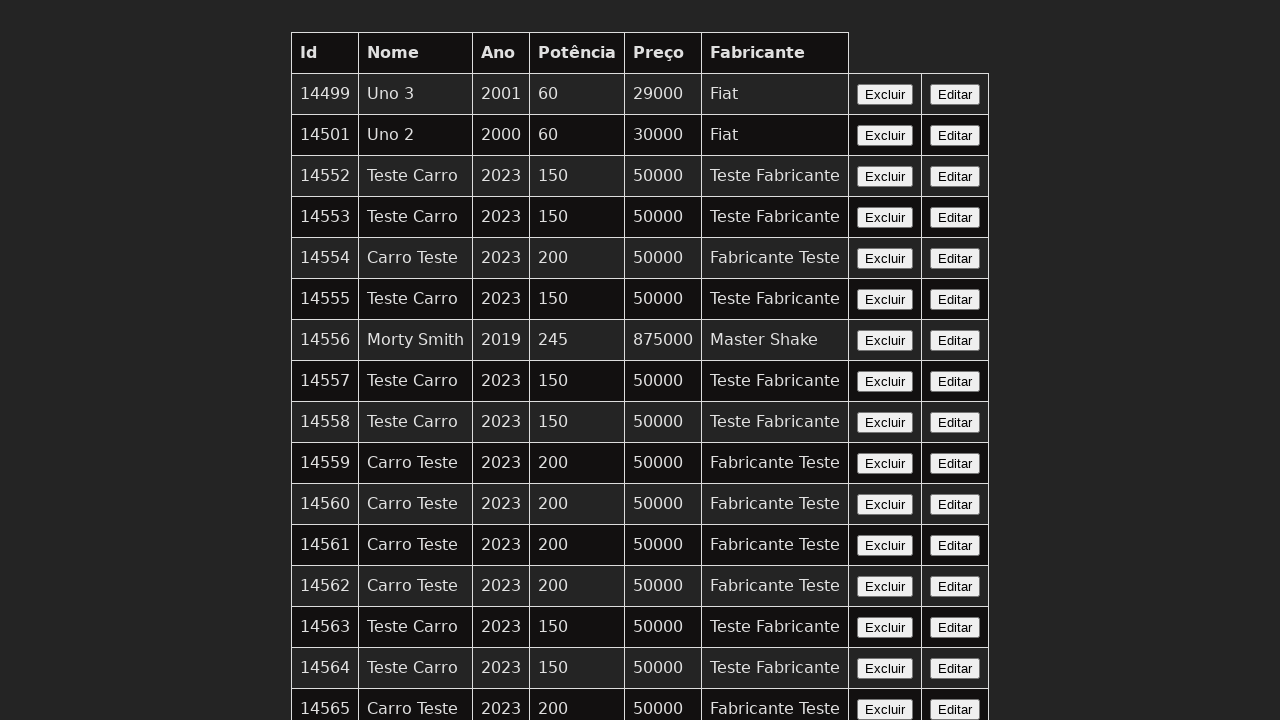

Filled name field with 'Teste Carro' on input[name='nome']
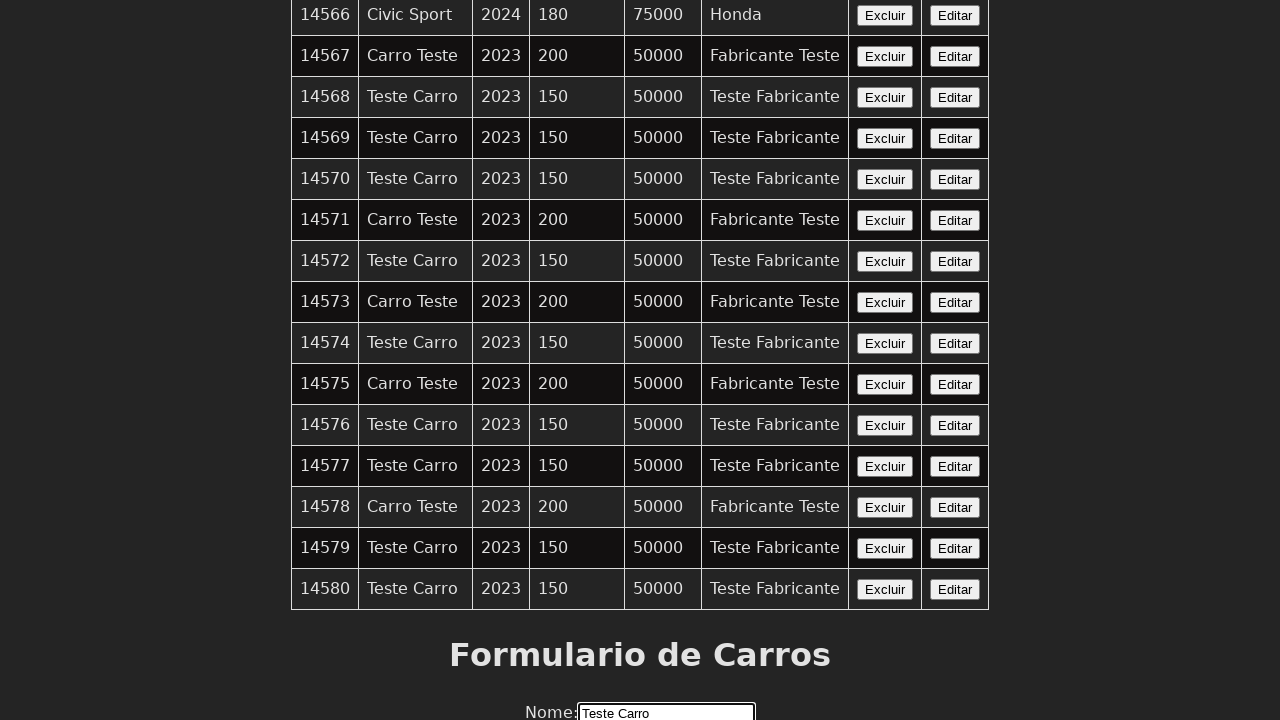

Filled year field with '2023' on input[name='ano']
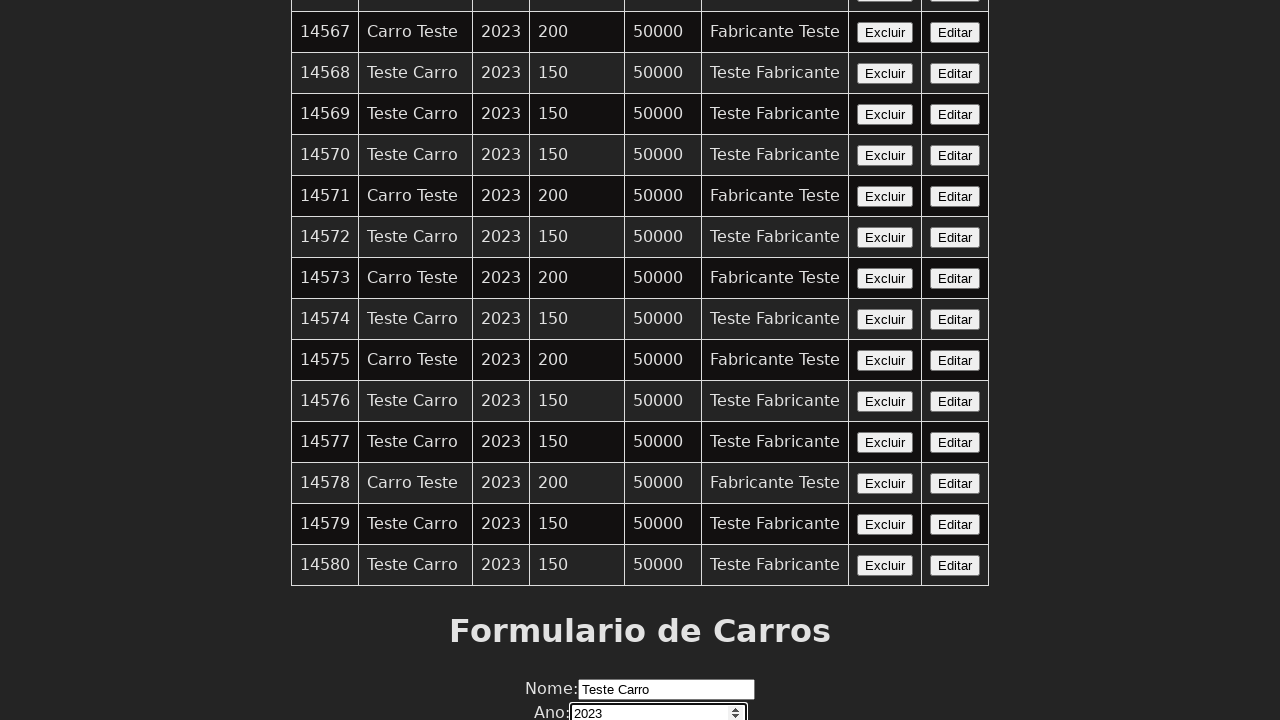

Filled power field with '200' on input[name='potencia']
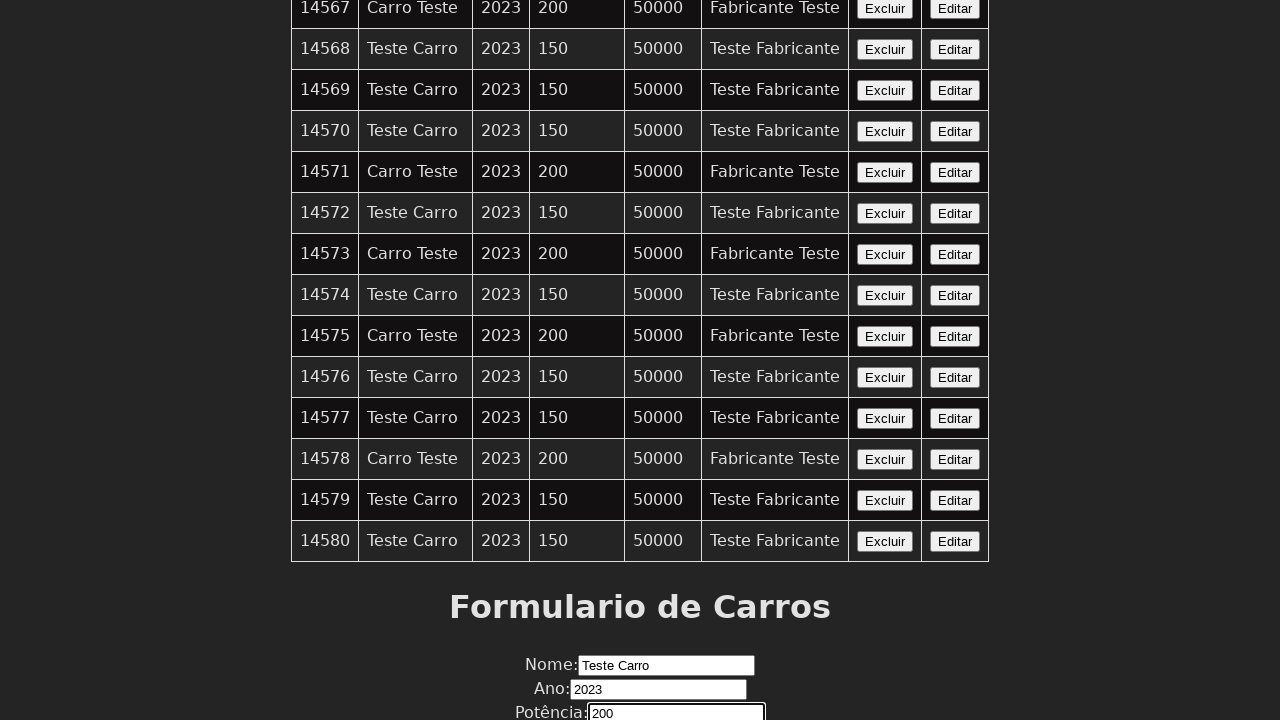

Filled price field with '50000' on input[name='preco']
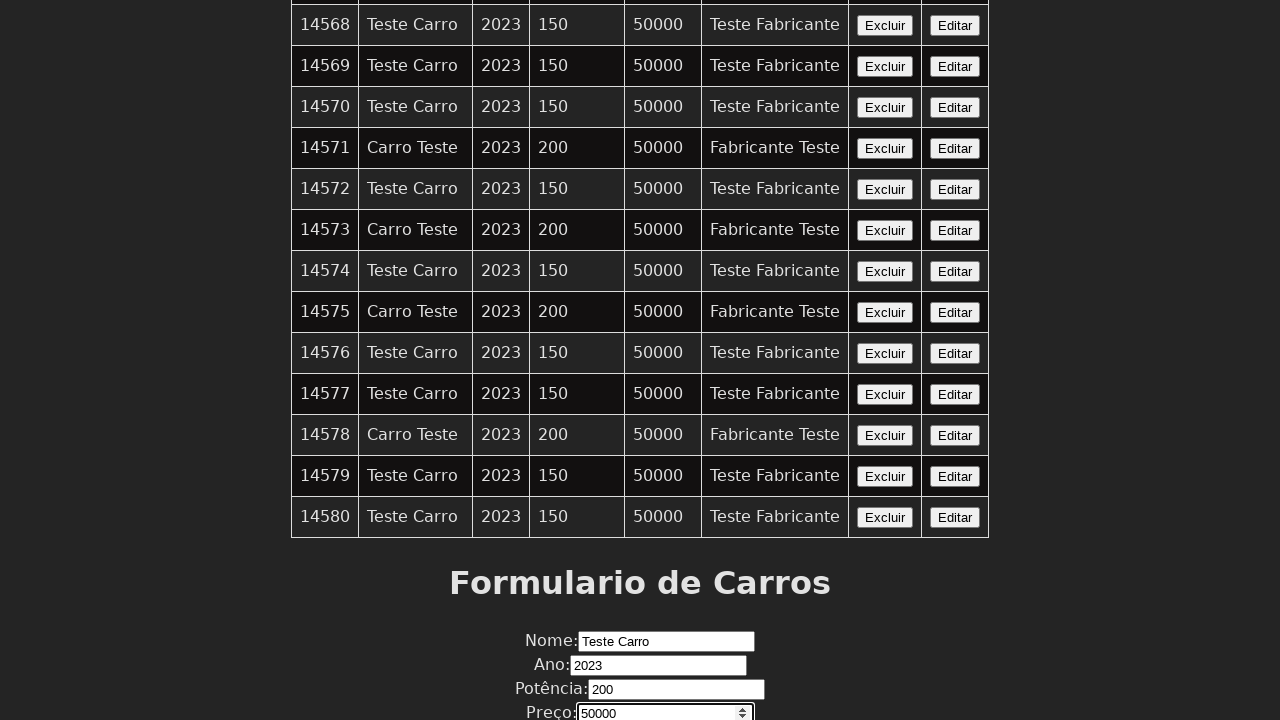

Filled manufacturer field with 10000 character string to test error handling on input[name='fabricante']
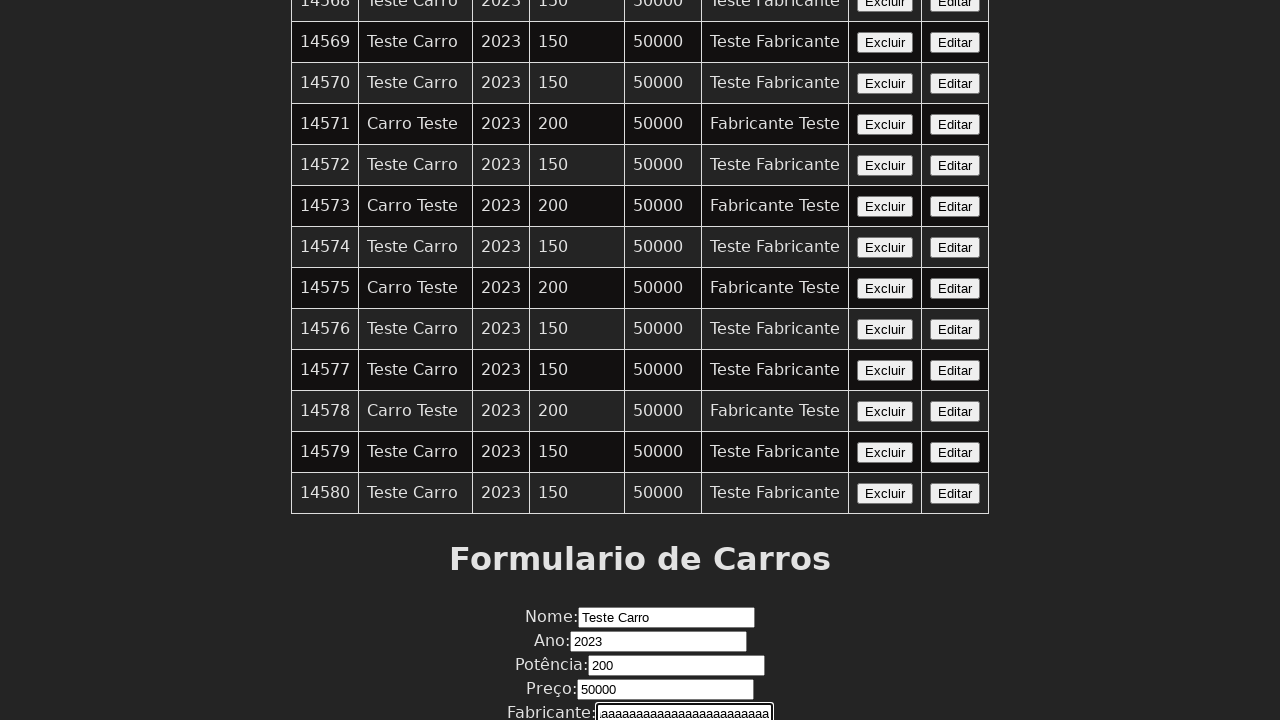

Clicked submit button to attempt form submission with extremely long manufacturer name at (640, 676) on xpath=//button[contains(text(),'Enviar')]
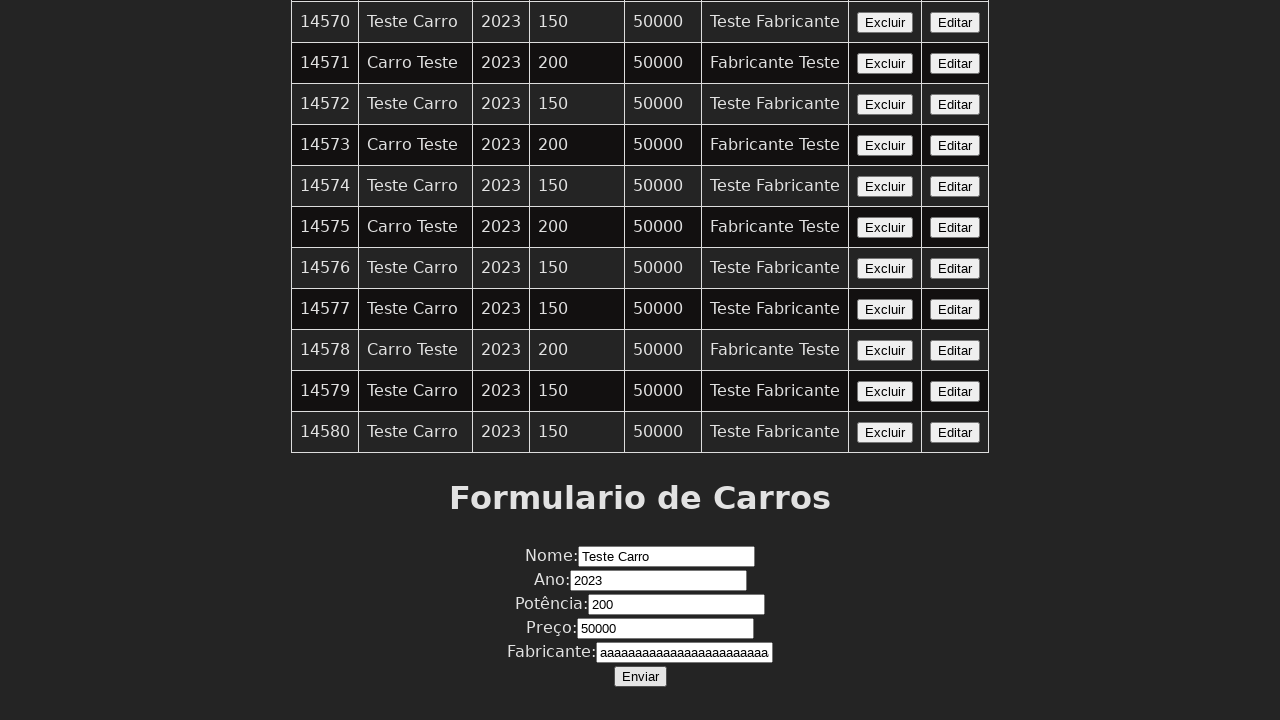

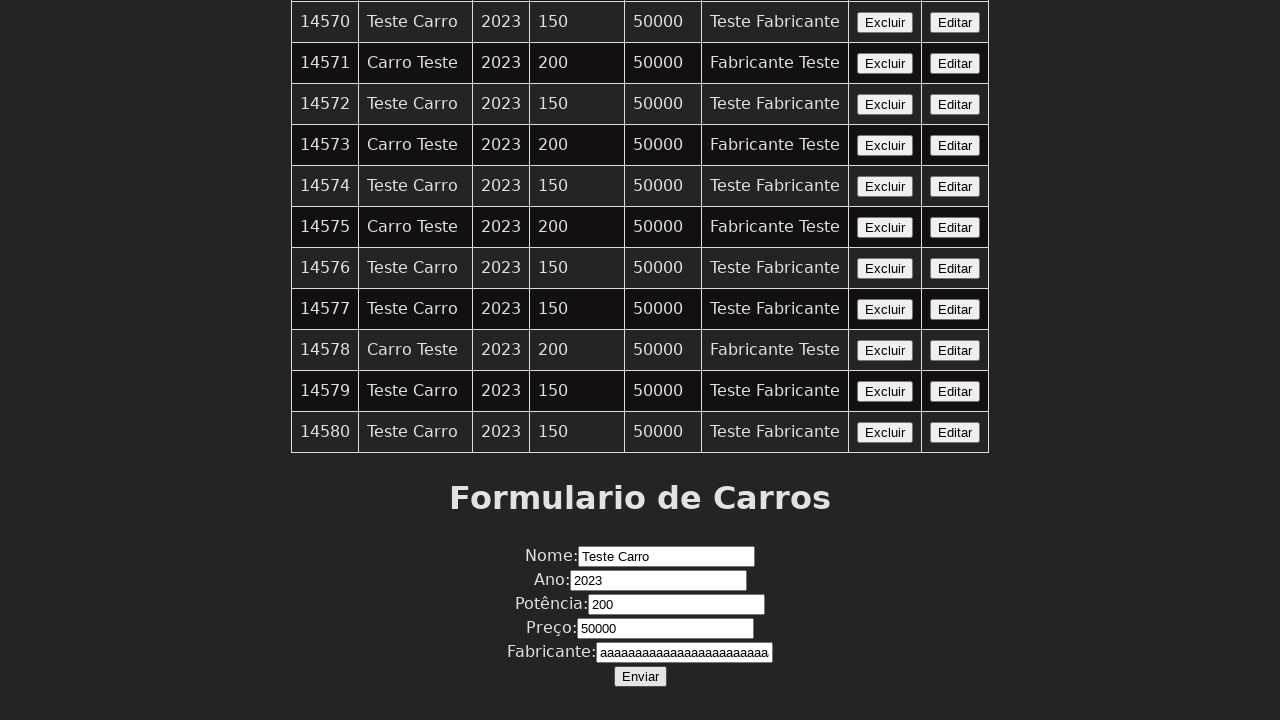